Navigates to El País news website and verifies that the first header article title is visible and accessible

Starting URL: https://elpais.com/

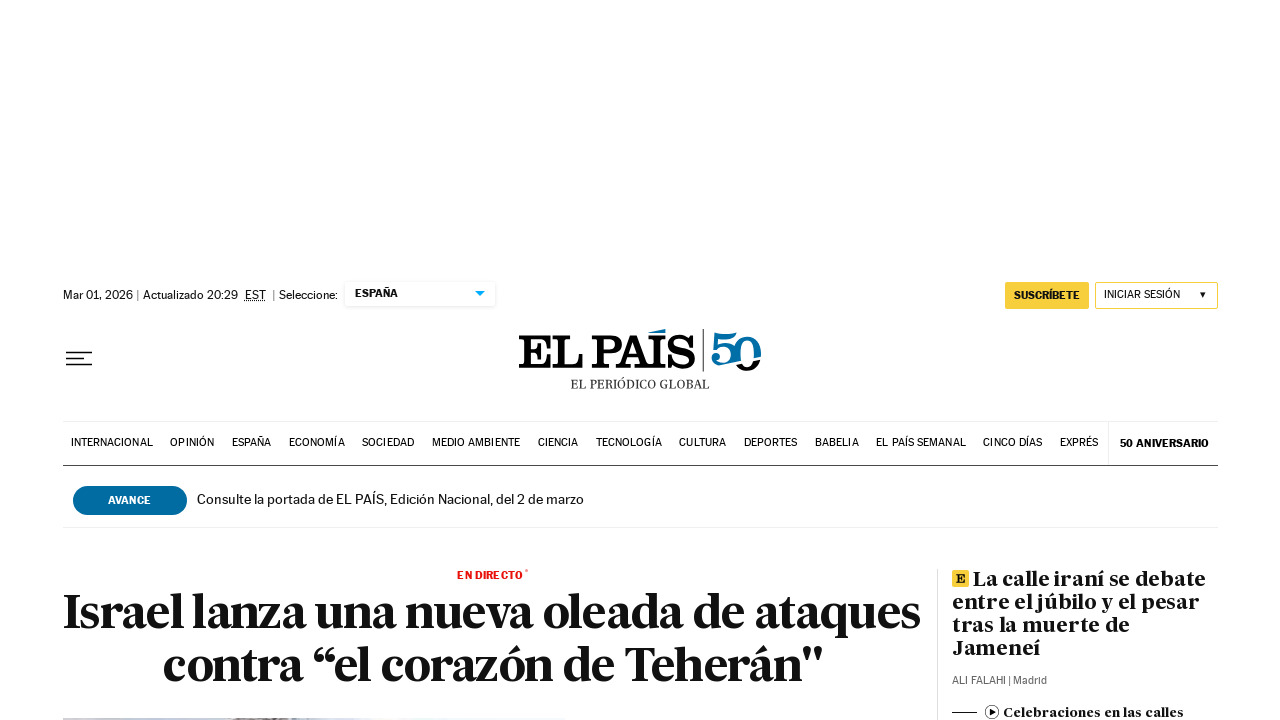

Waited for first header article title selector to load
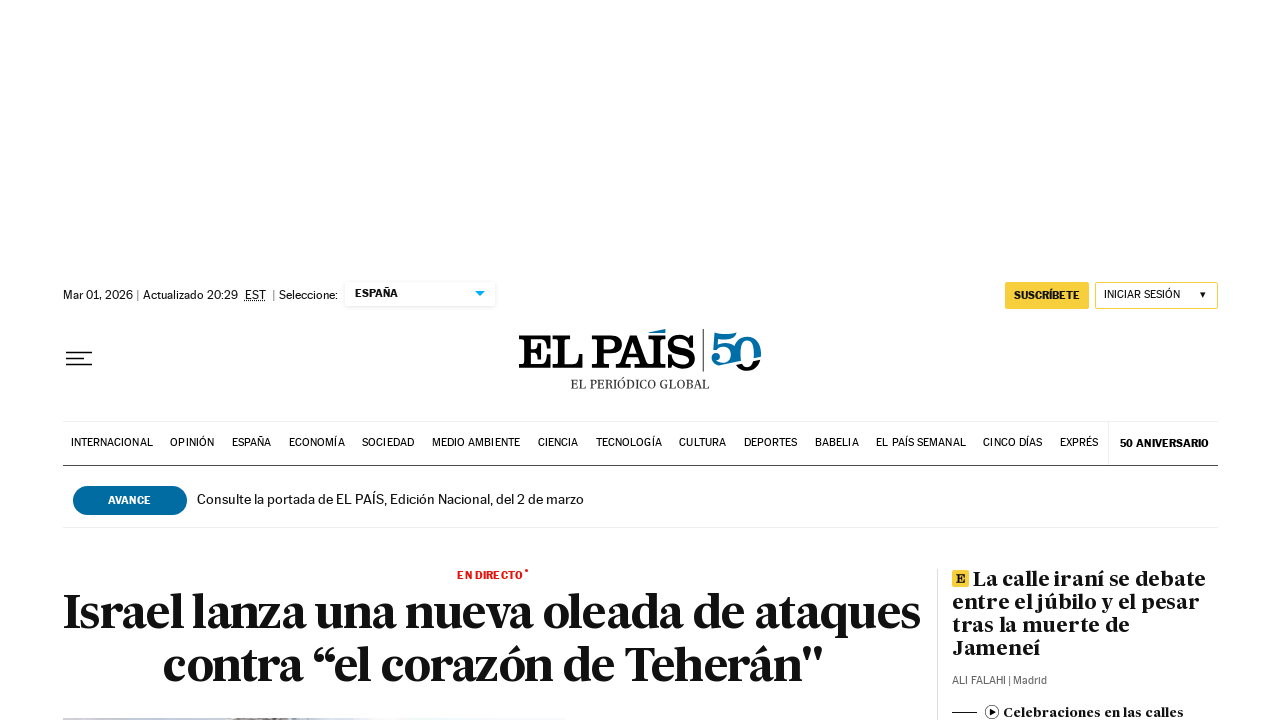

Located first header article title element
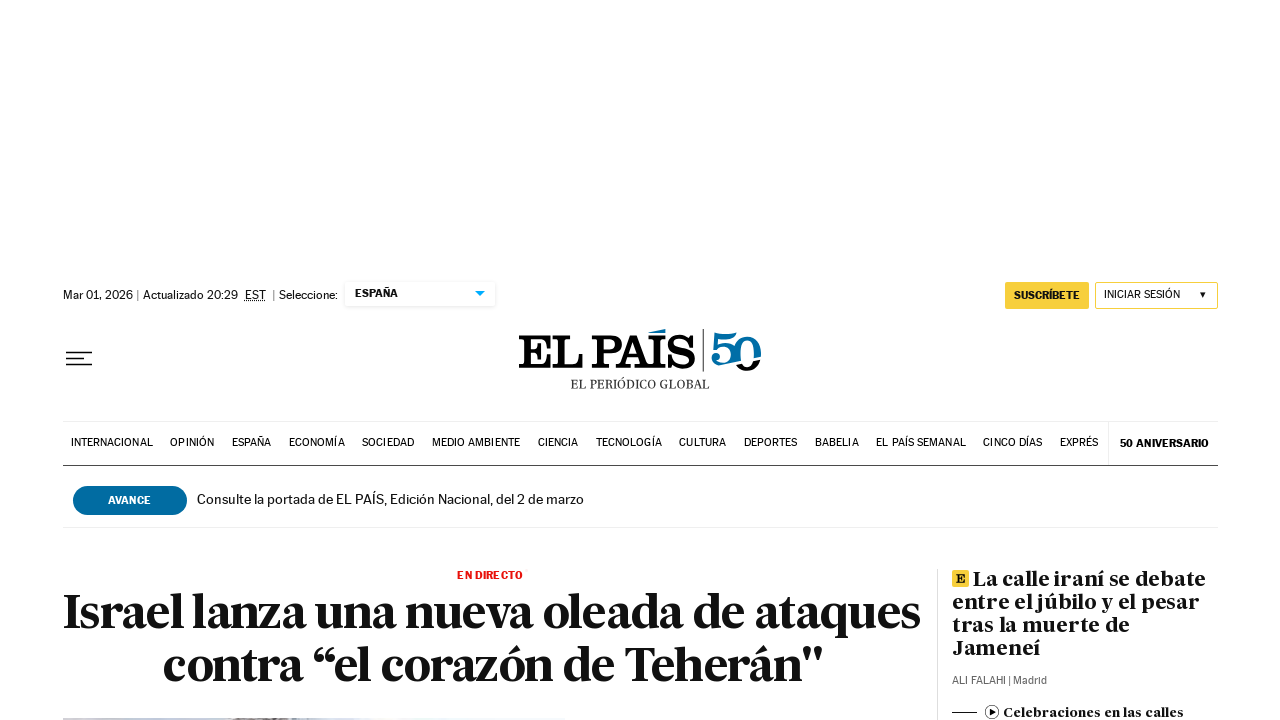

Verified first header article title is visible and accessible
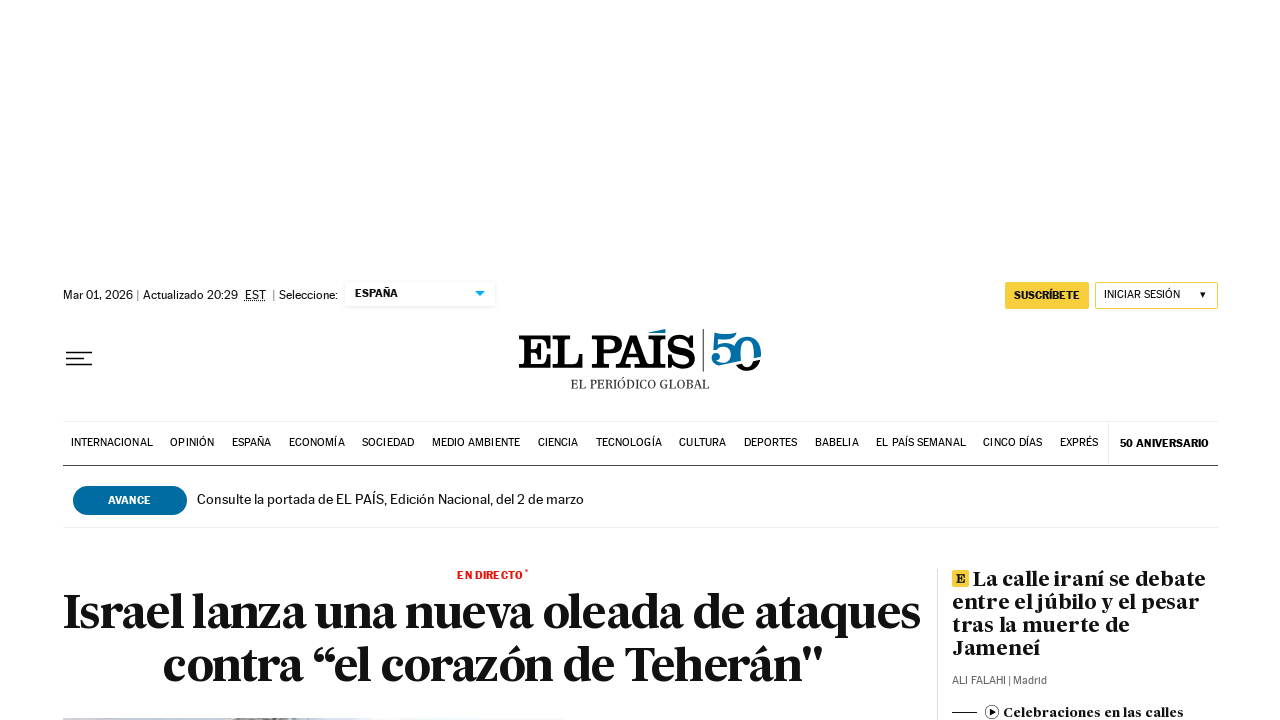

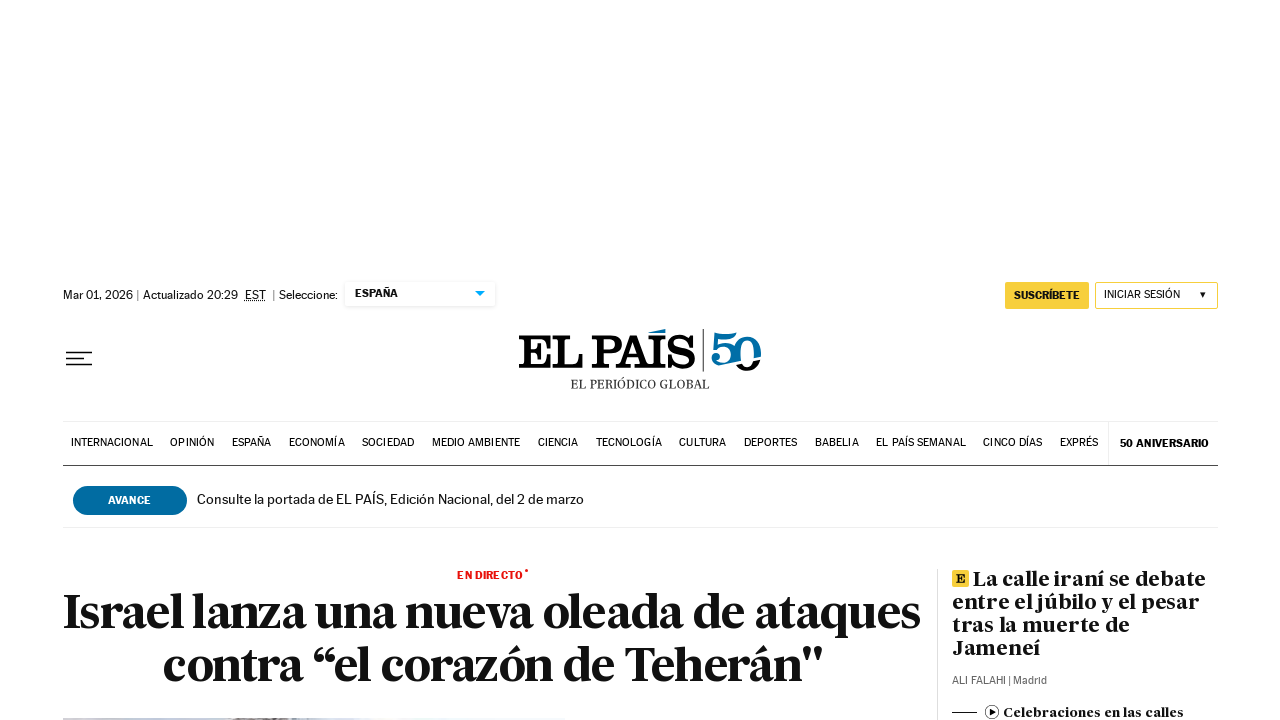